Tests alert handling functionality by triggering different types of JavaScript alerts, accepting/dismissing them, and verifying the result message

Starting URL: https://demoqa.com/alerts

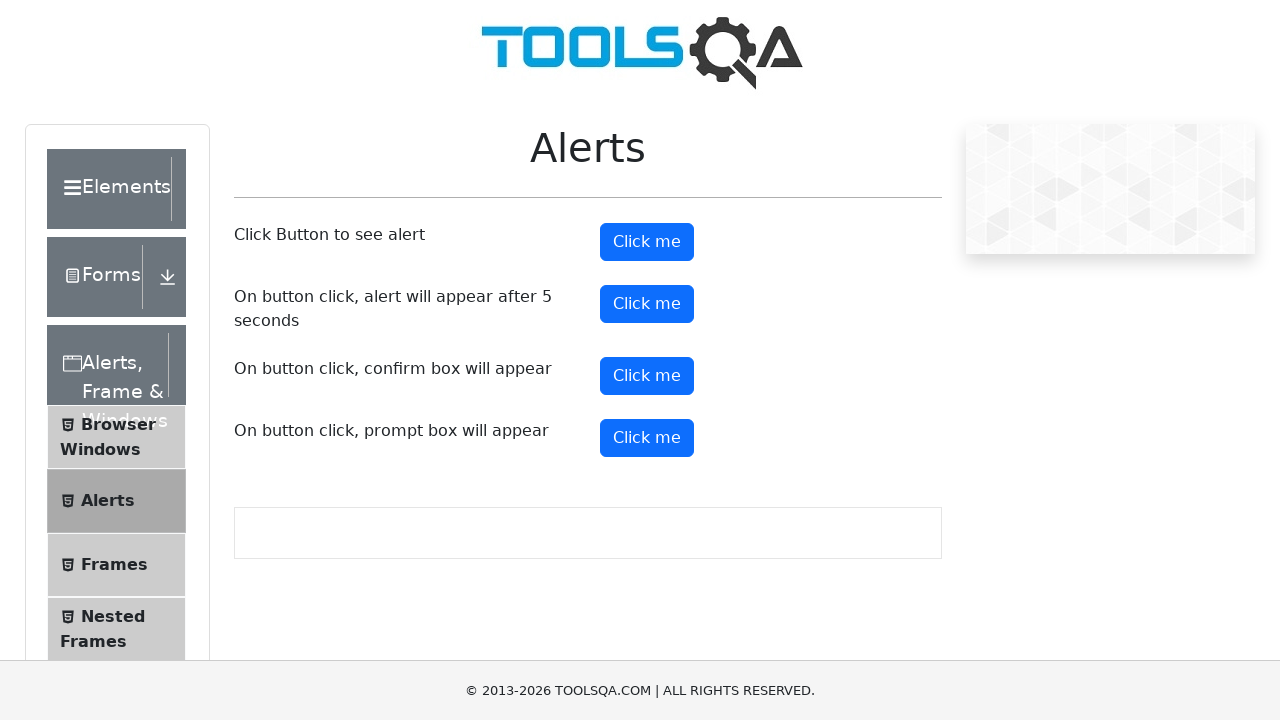

Located alert button element
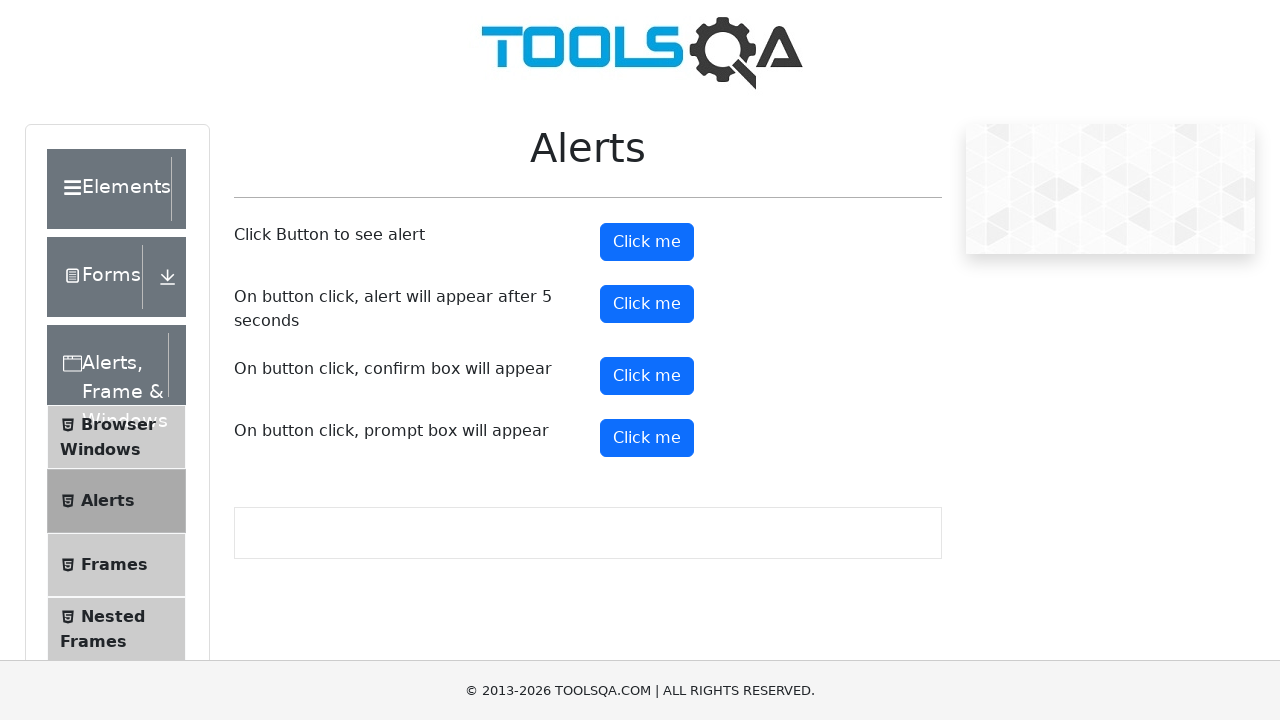

Alert button is enabled
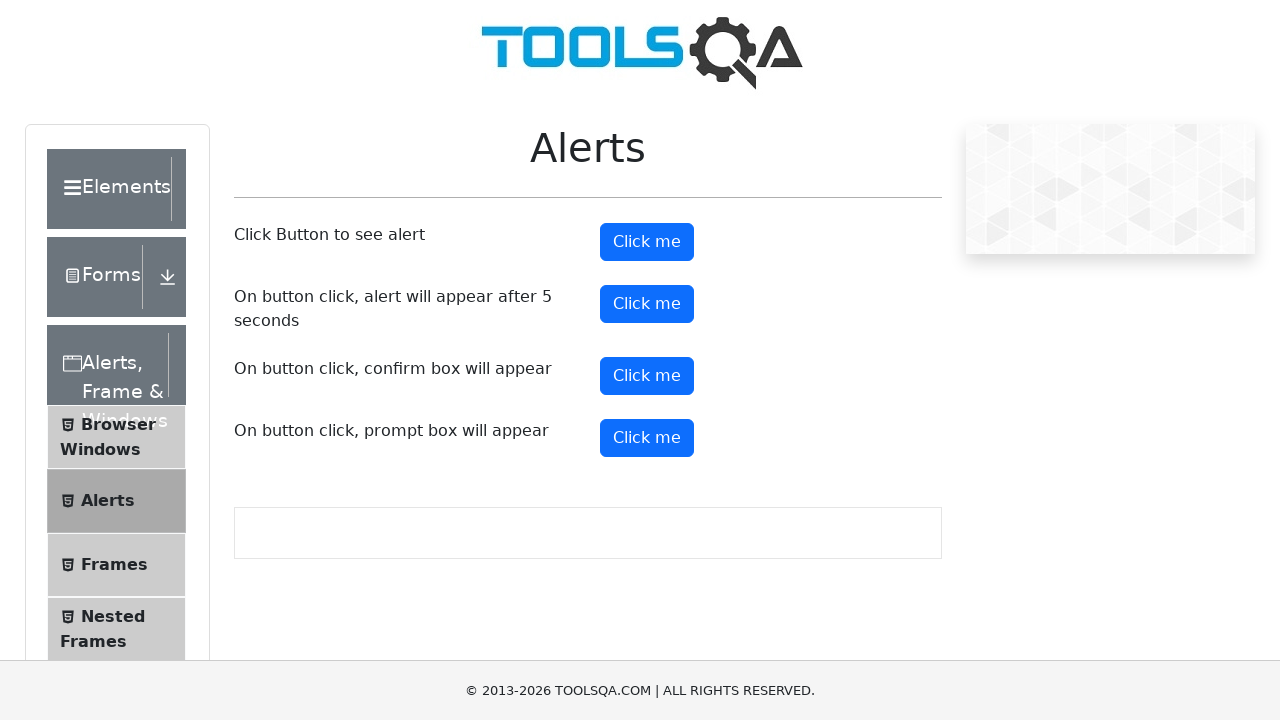

Clicked alert button to trigger first alert at (647, 242) on #alertButton
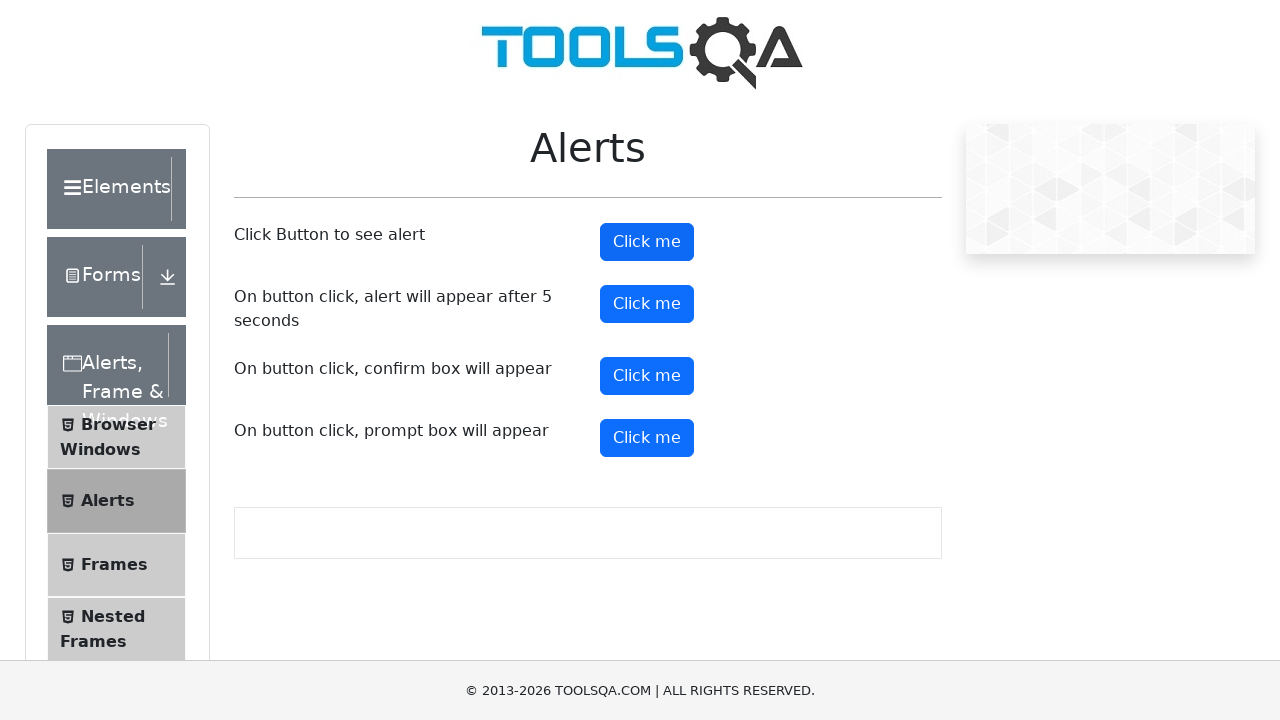

Set up dialog handler to accept alerts
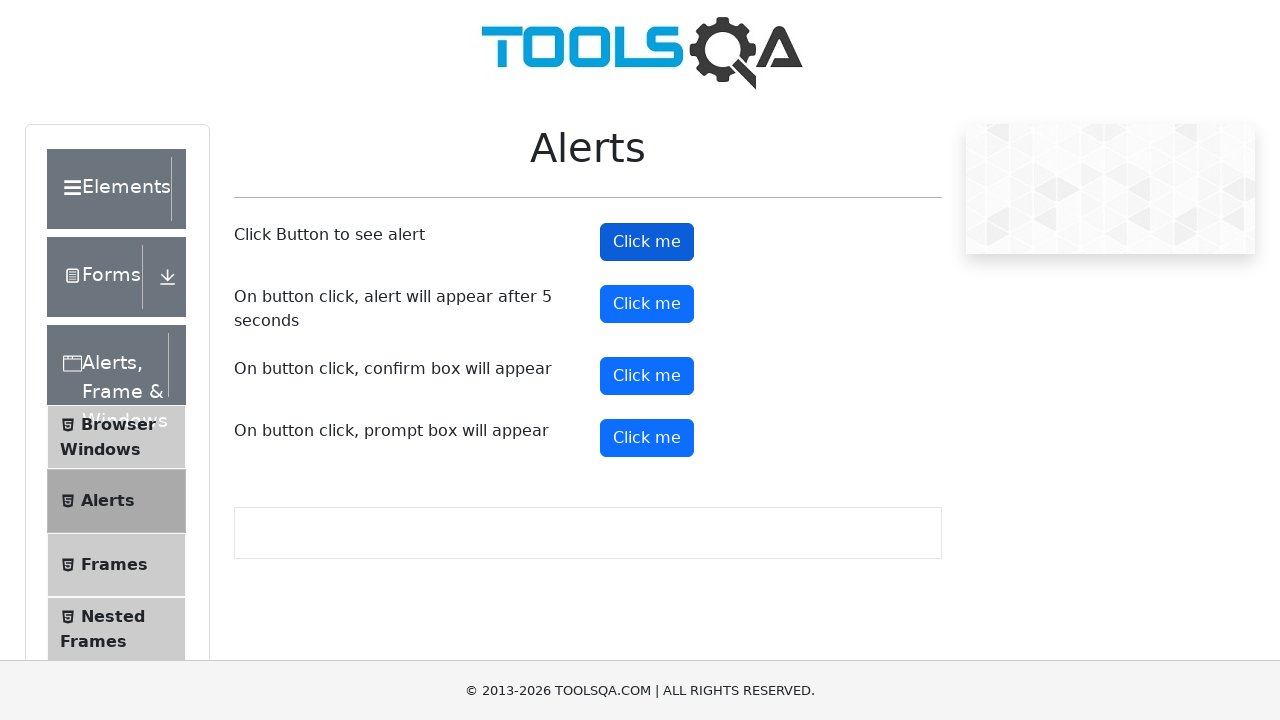

Waited 1 second for alert processing
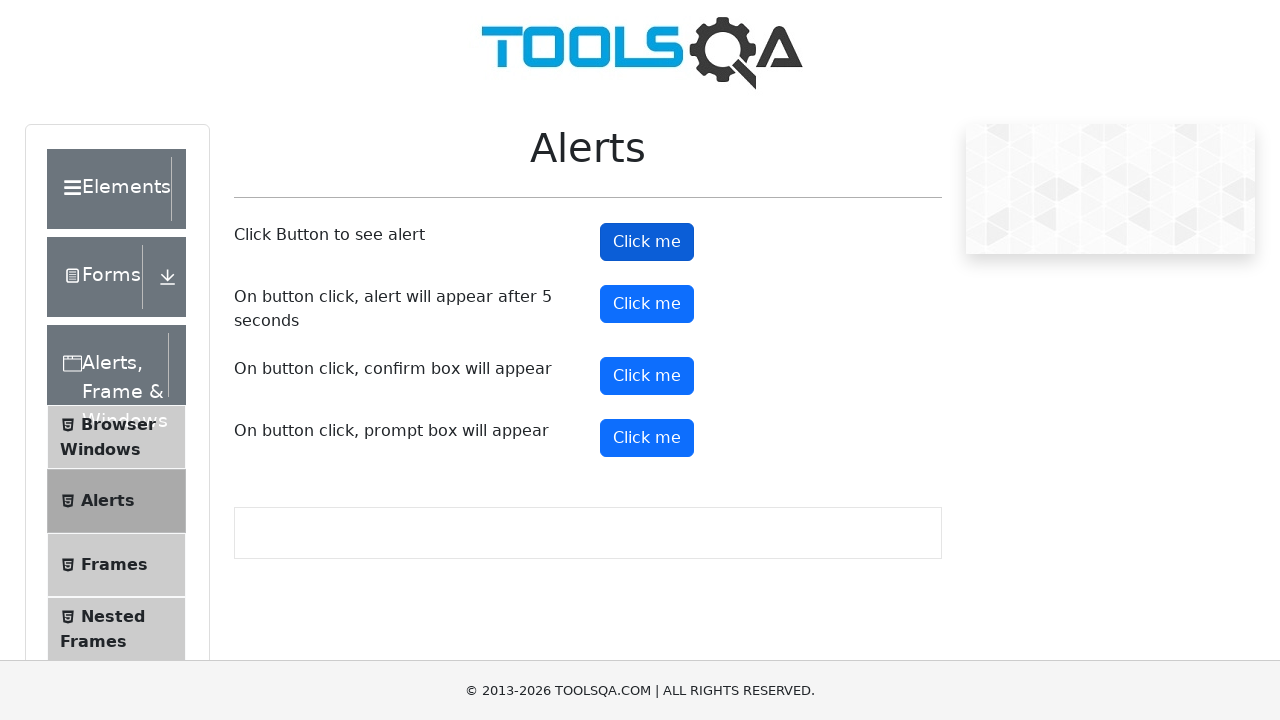

Clicked confirm button to trigger confirm alert at (647, 376) on #confirmButton
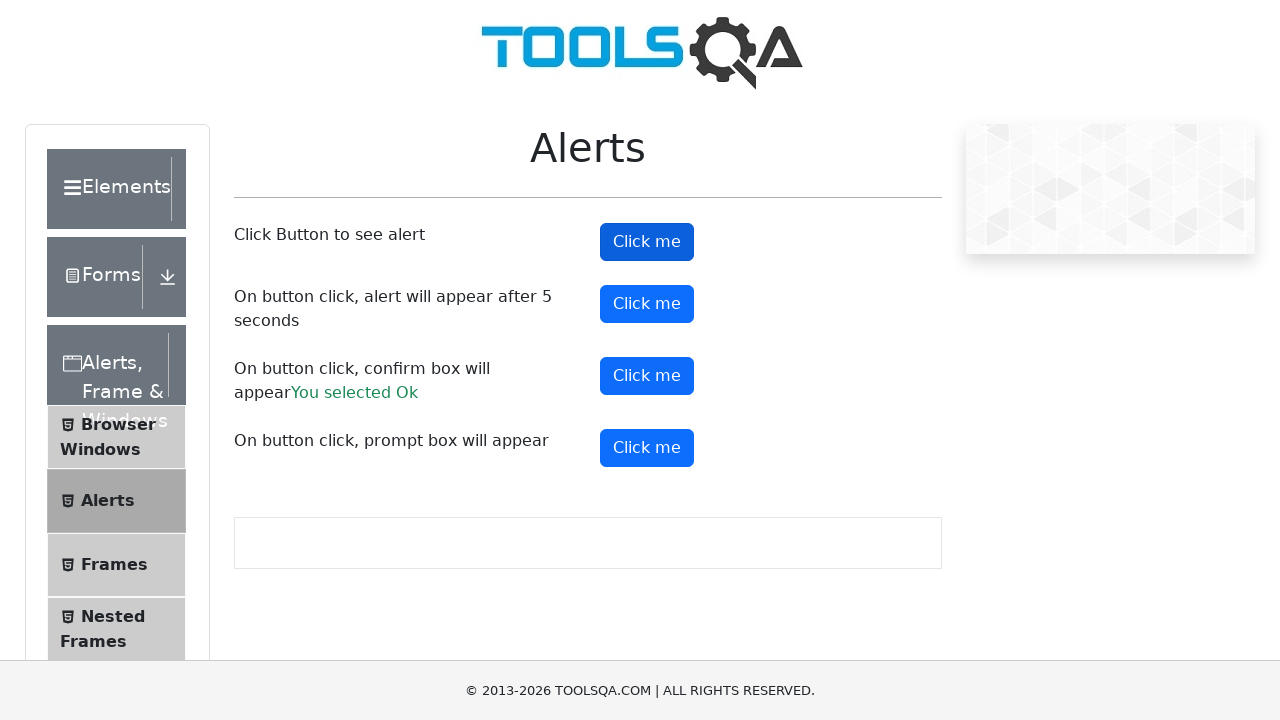

Set up dialog handler to dismiss alerts
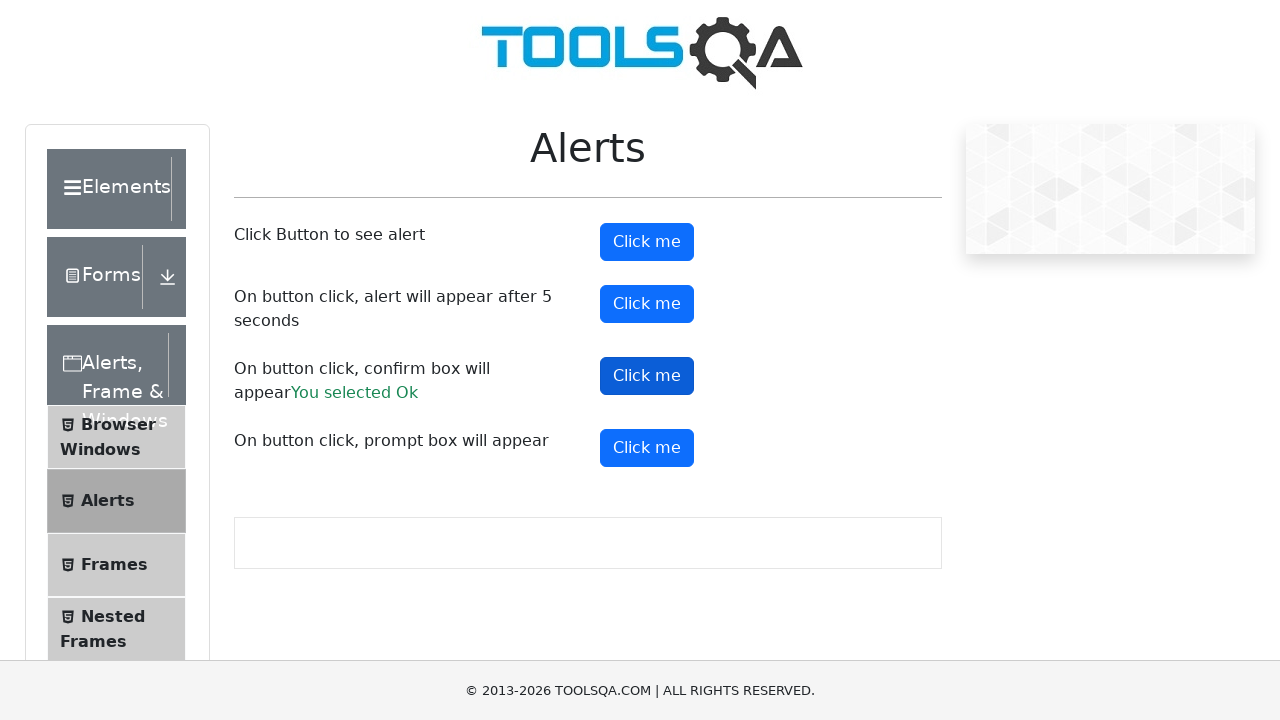

Waited 1 second for alert processing
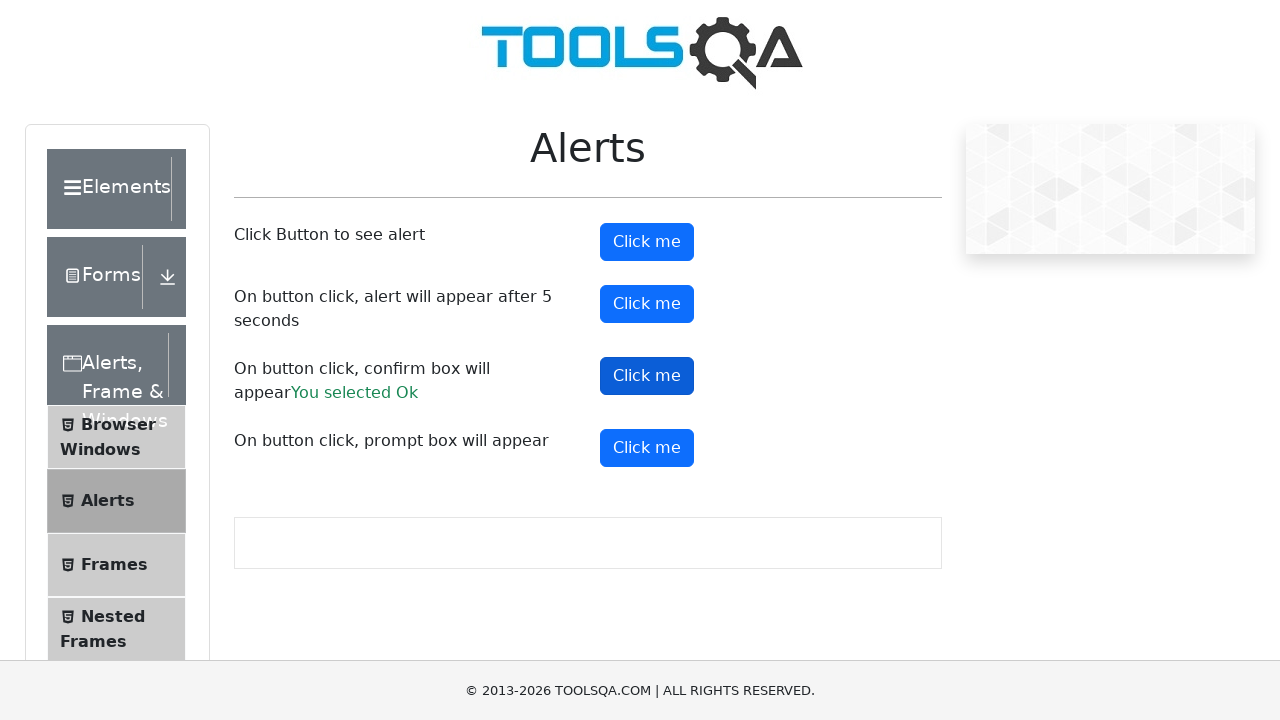

Verified confirm result message is displayed
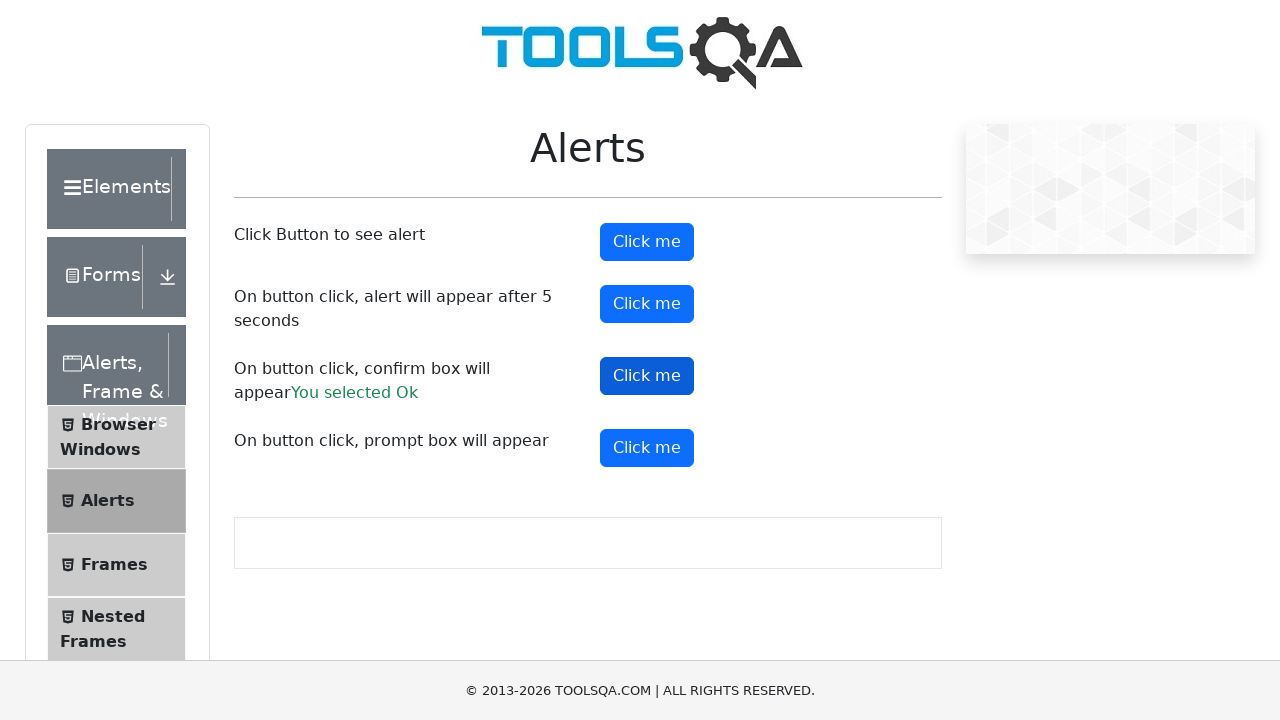

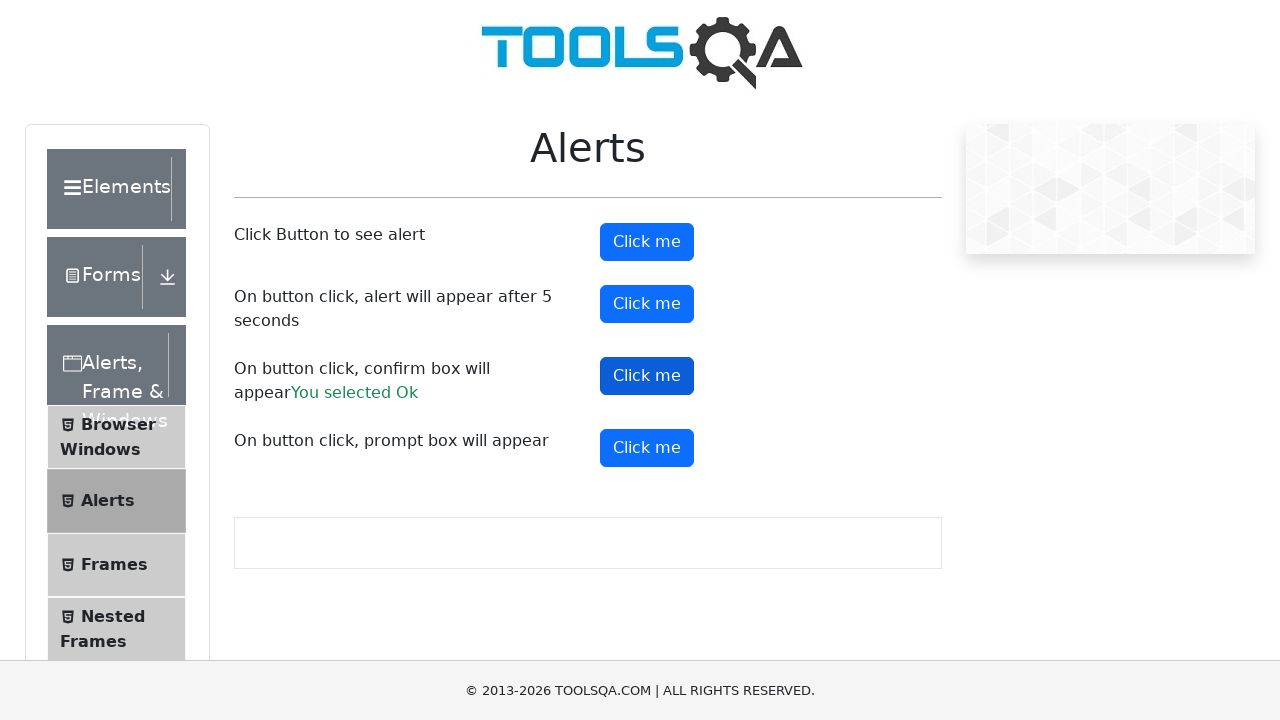